Tests customer creation in a demo banking application by clicking "Add Customer", filling in first name, last name, and post code fields, submitting the form, accepting the success alert, and verifying the customer appears in the customer list.

Starting URL: https://www.globalsqa.com/angularJs-protractor/BankingProject/#/manager

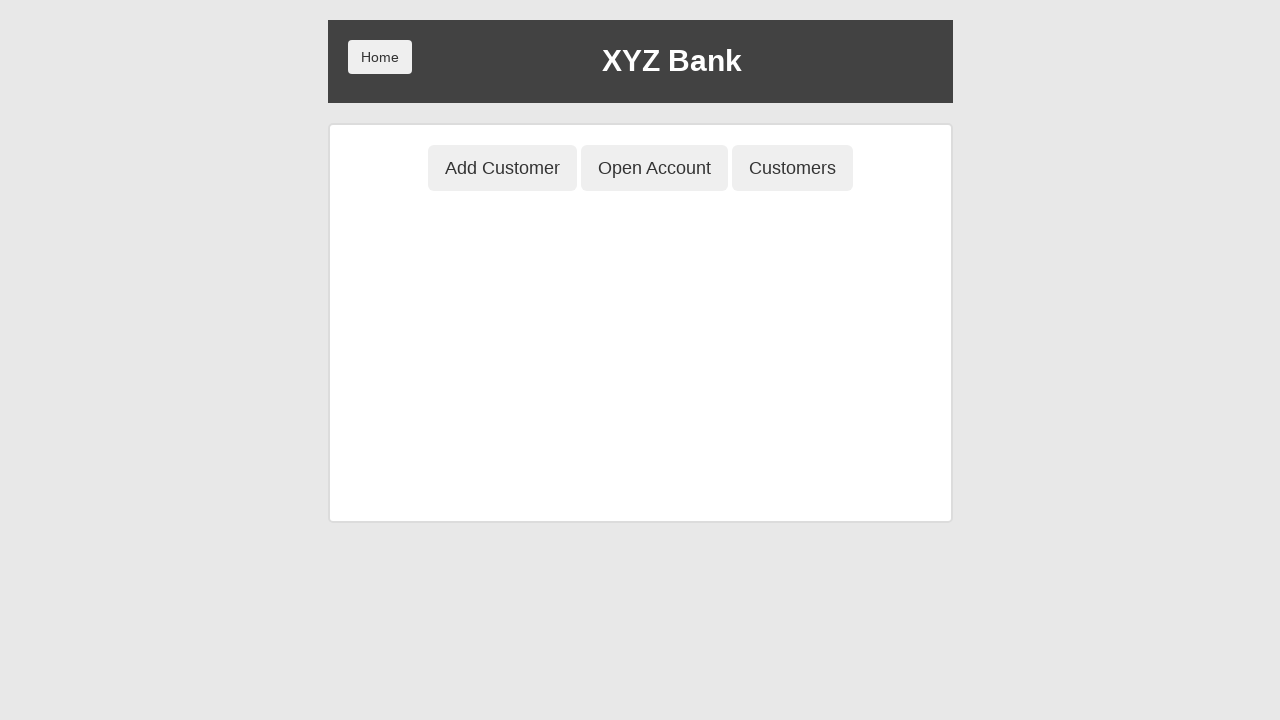

Clicked 'Add Customer' button at (502, 168) on button:has-text('Add Customer')
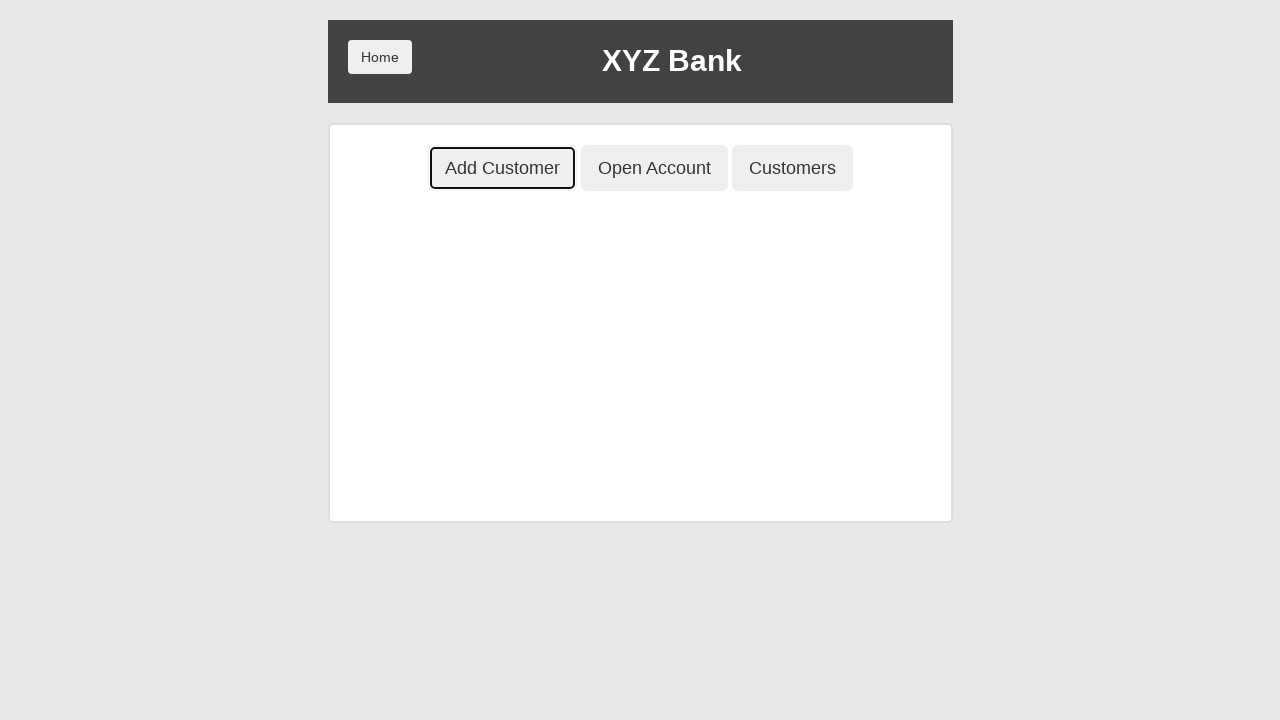

Filled first name field with 'Michael' on input[placeholder='First Name']
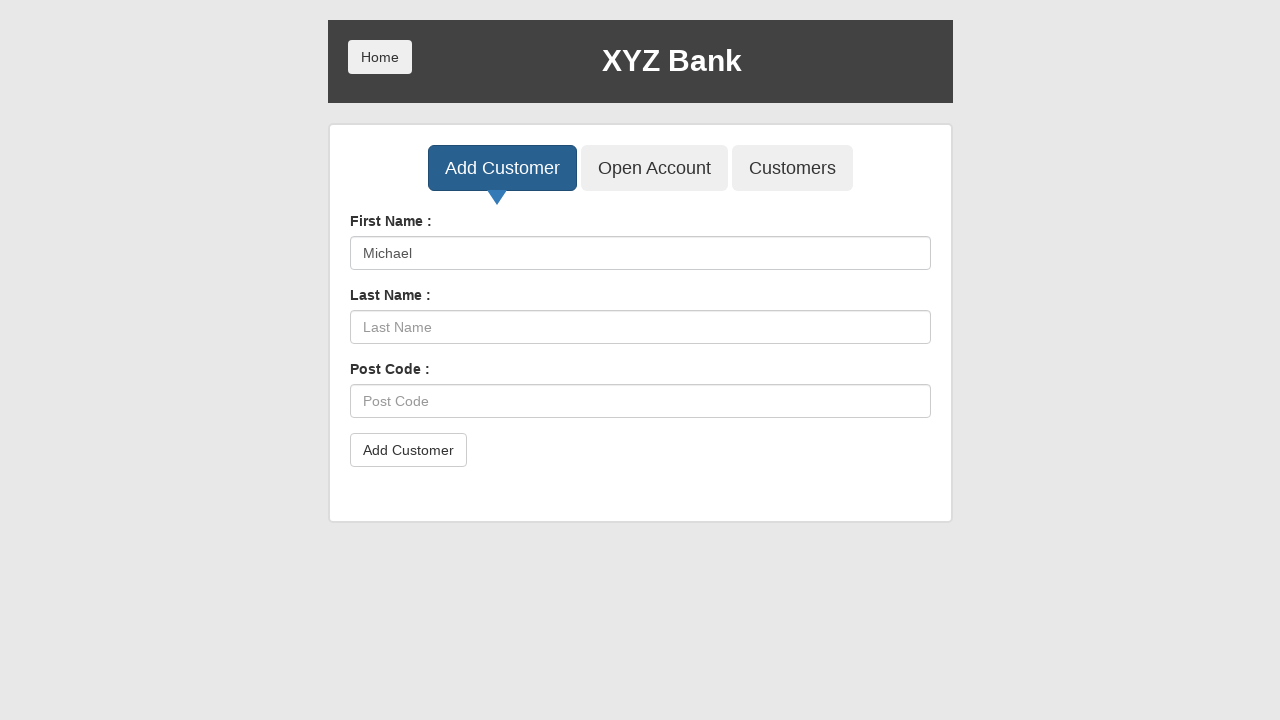

Filled last name field with 'Thompson' on input[placeholder='Last Name']
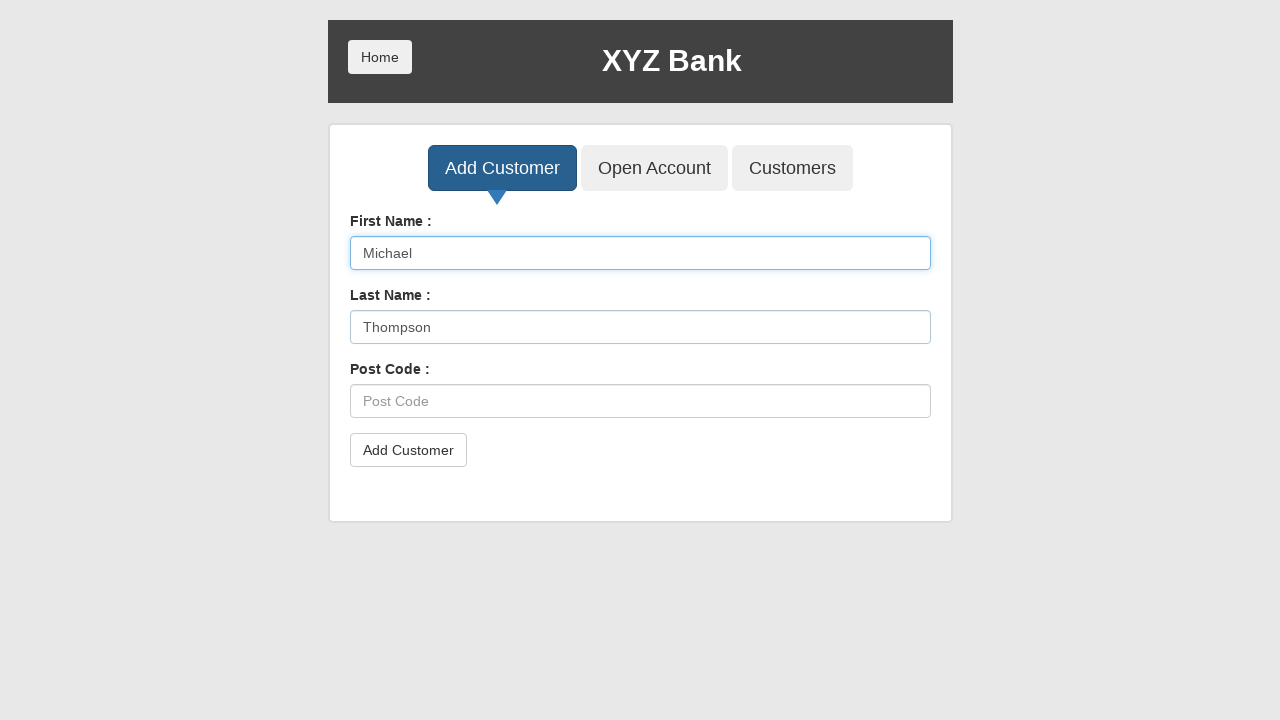

Filled post code field with 'E7K2M9' on input[placeholder='Post Code']
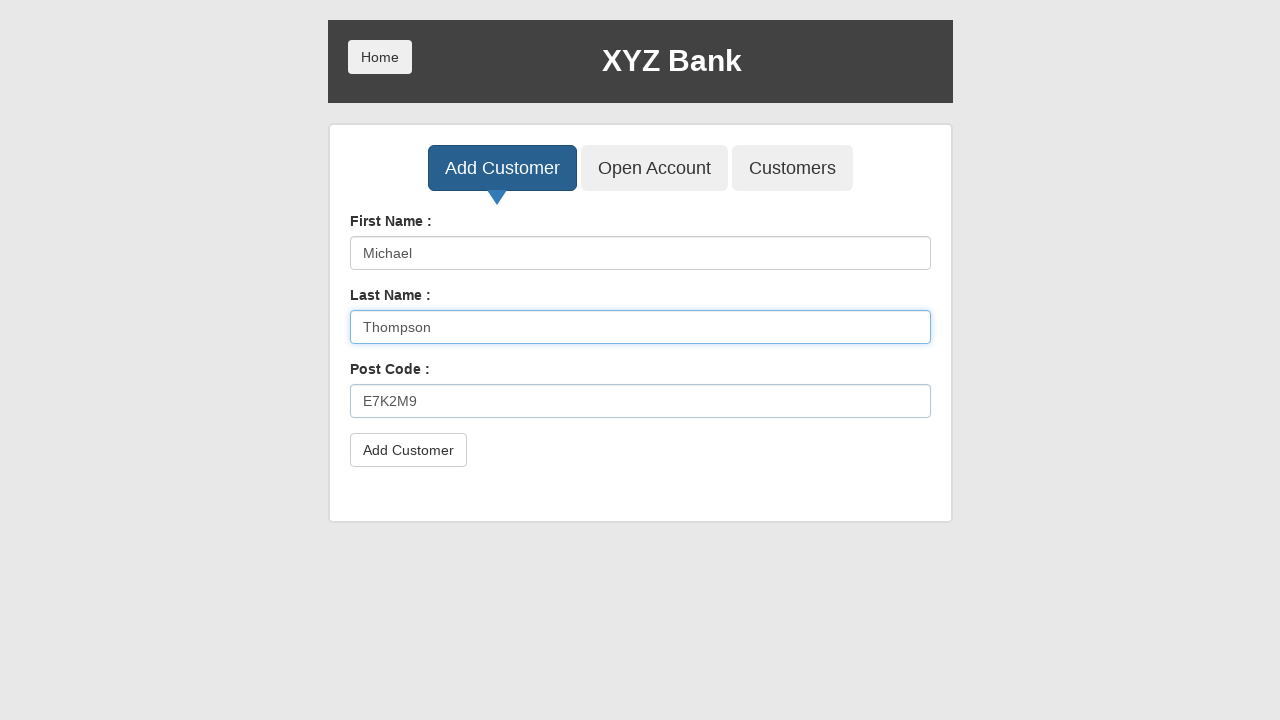

Clicked 'Add Customer' submit button at (408, 450) on button[type='submit']:has-text('Add Customer')
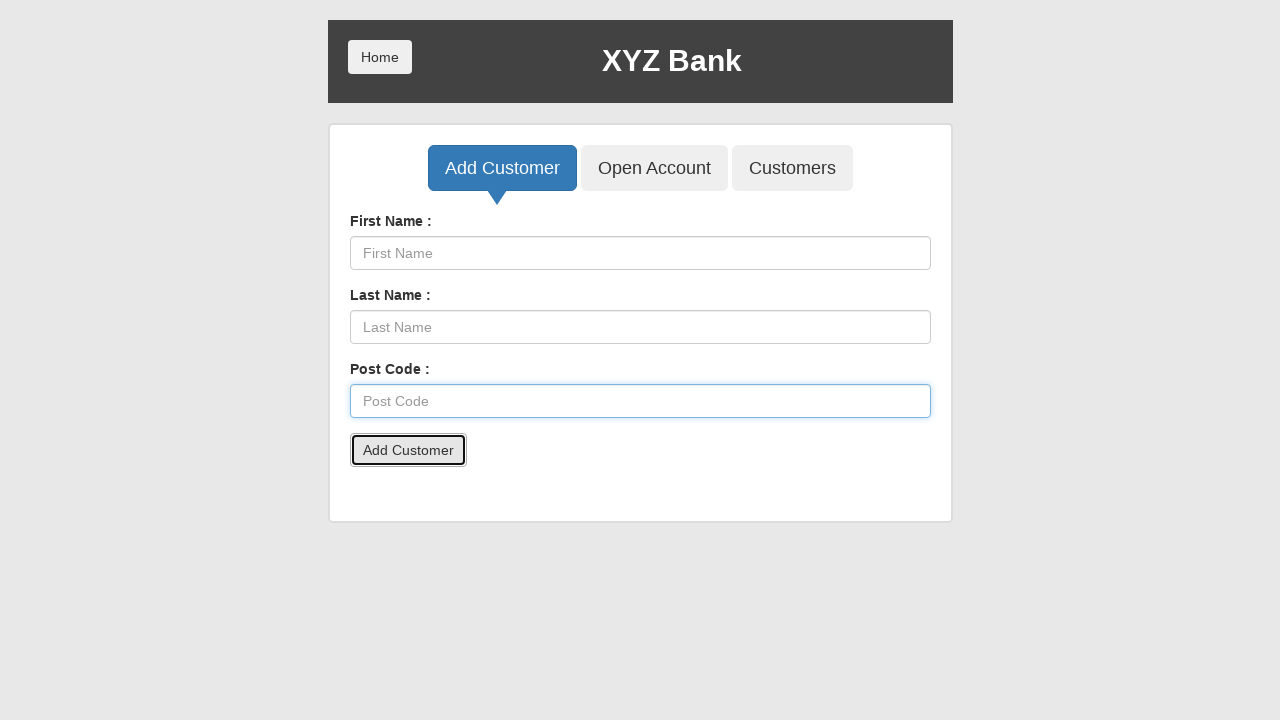

Set up dialog handler to accept alerts
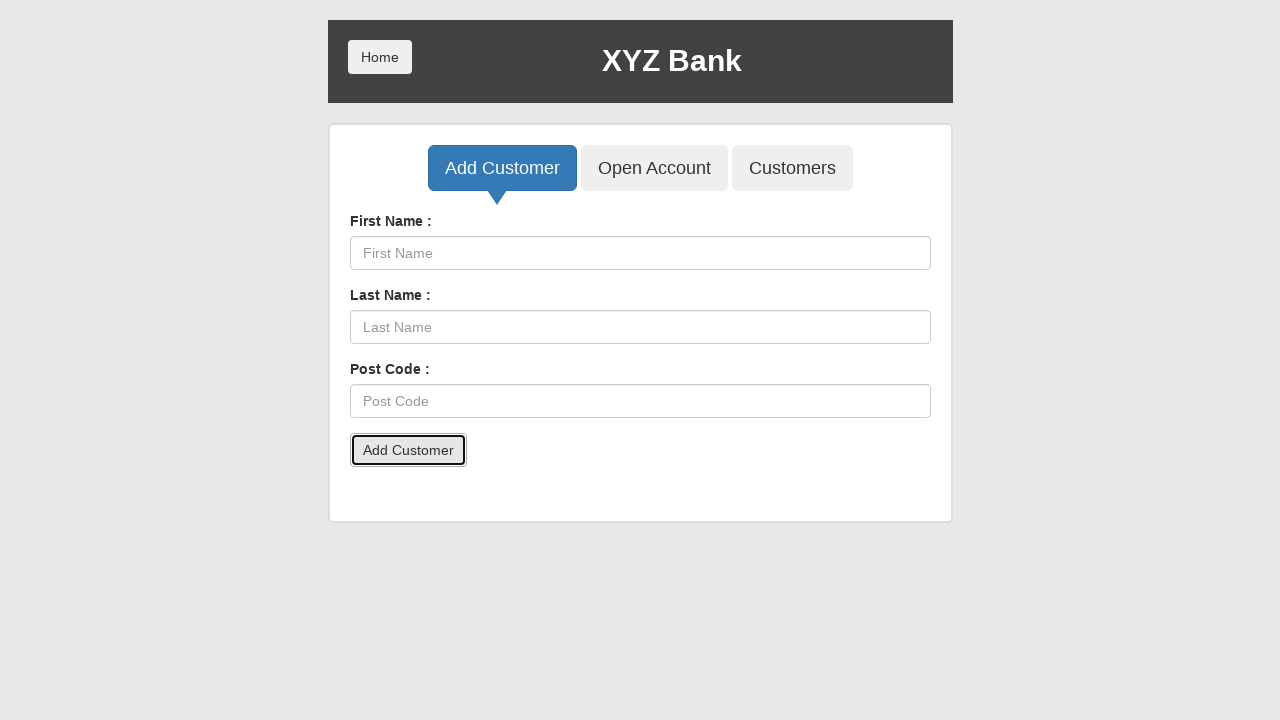

Waited 500ms for alert to appear and be handled
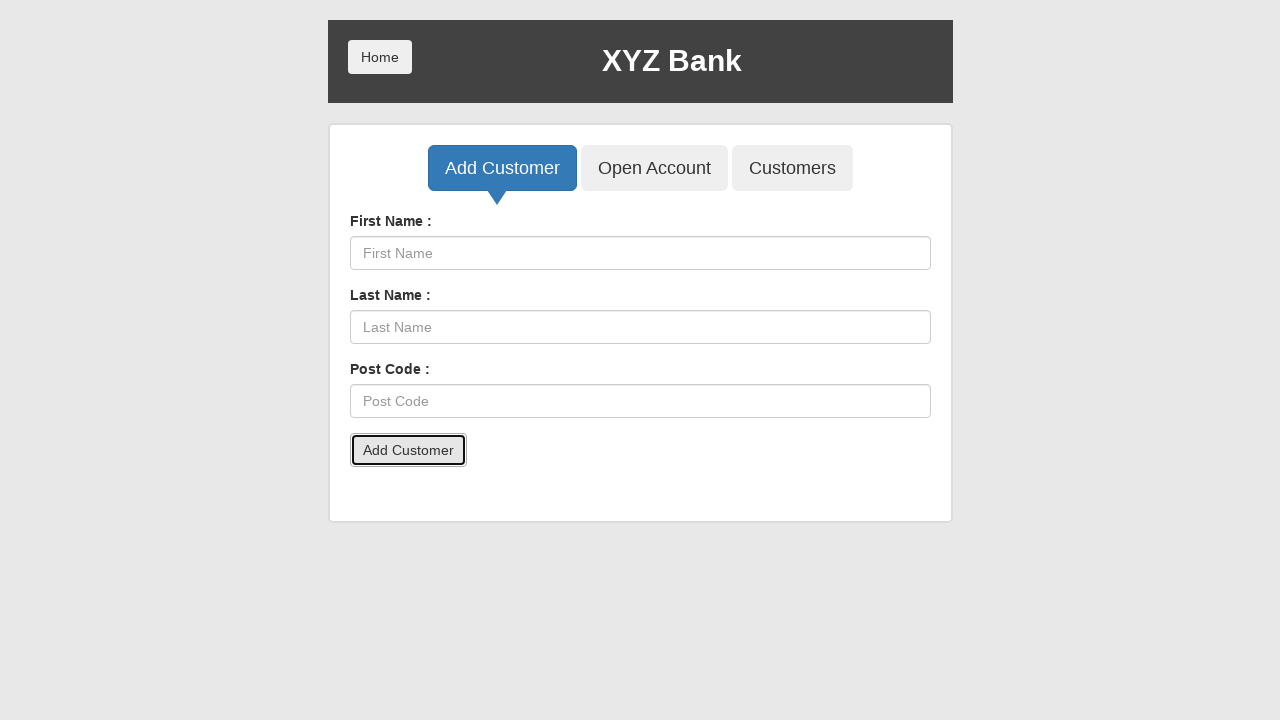

Clicked 'Customers' menu button at (792, 168) on button:has-text('Customers')
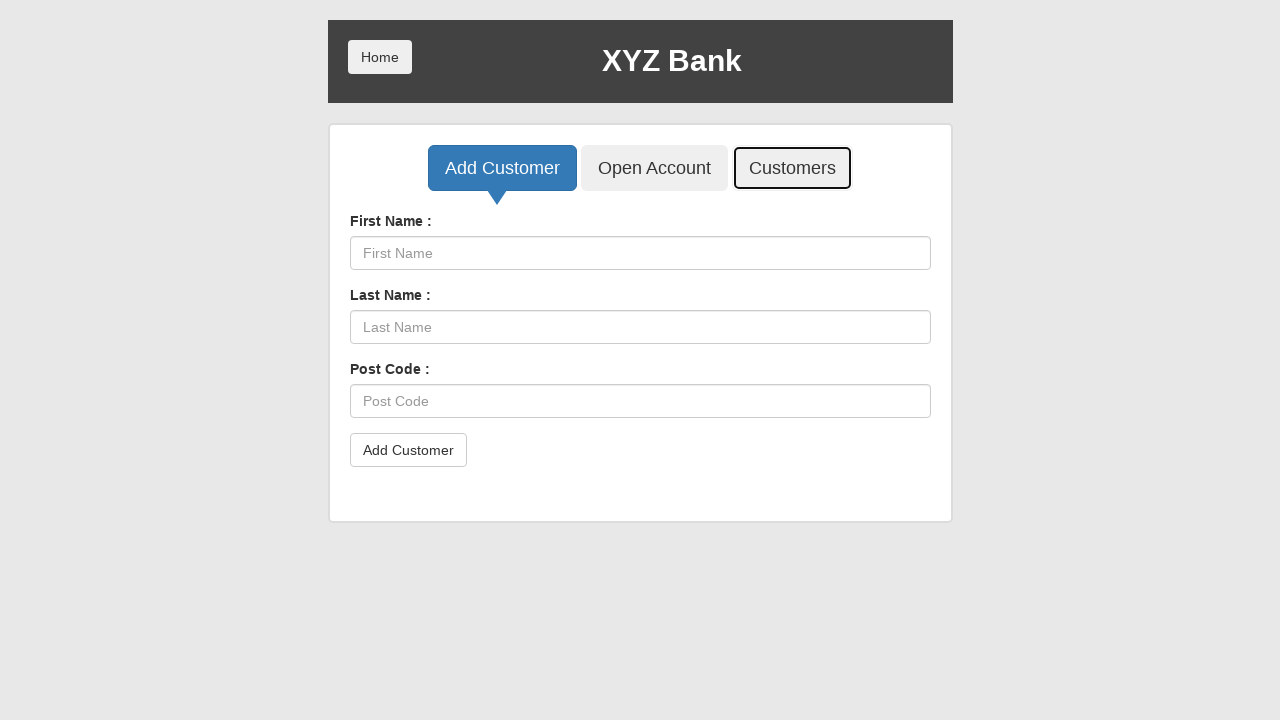

Customer table loaded
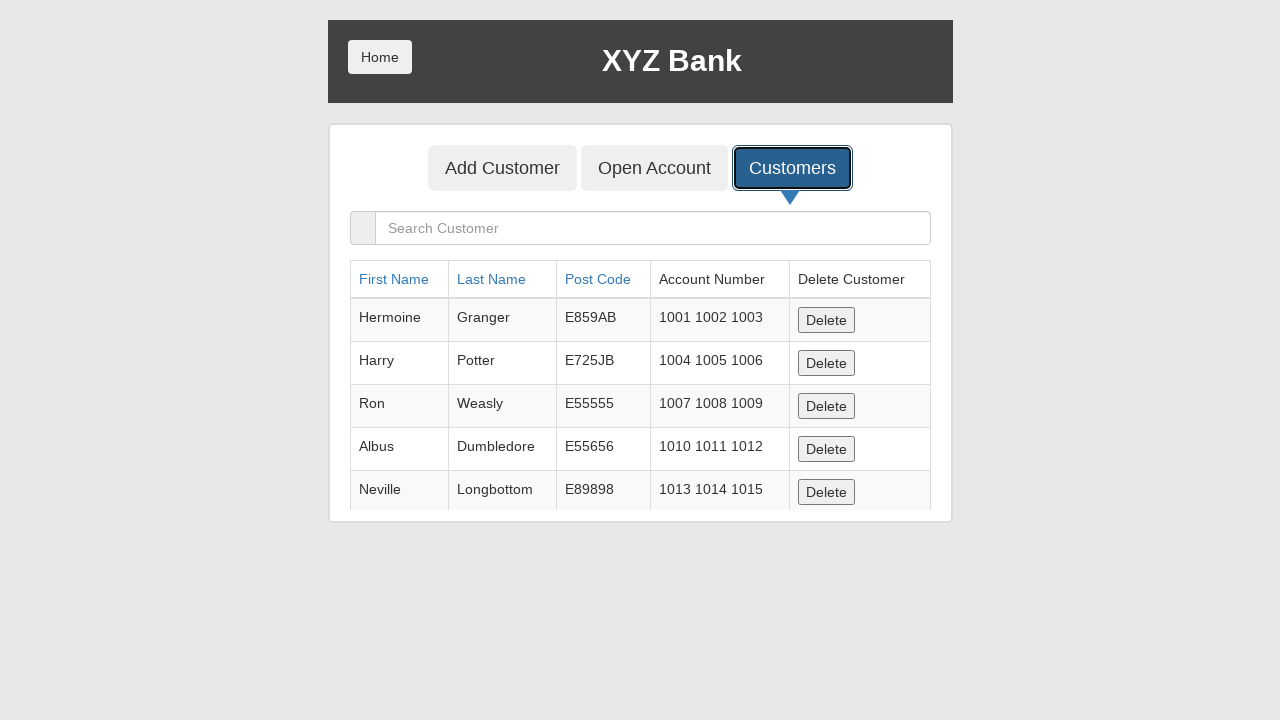

Entered 'Michael' in customer search field on input[placeholder='Search Customer']
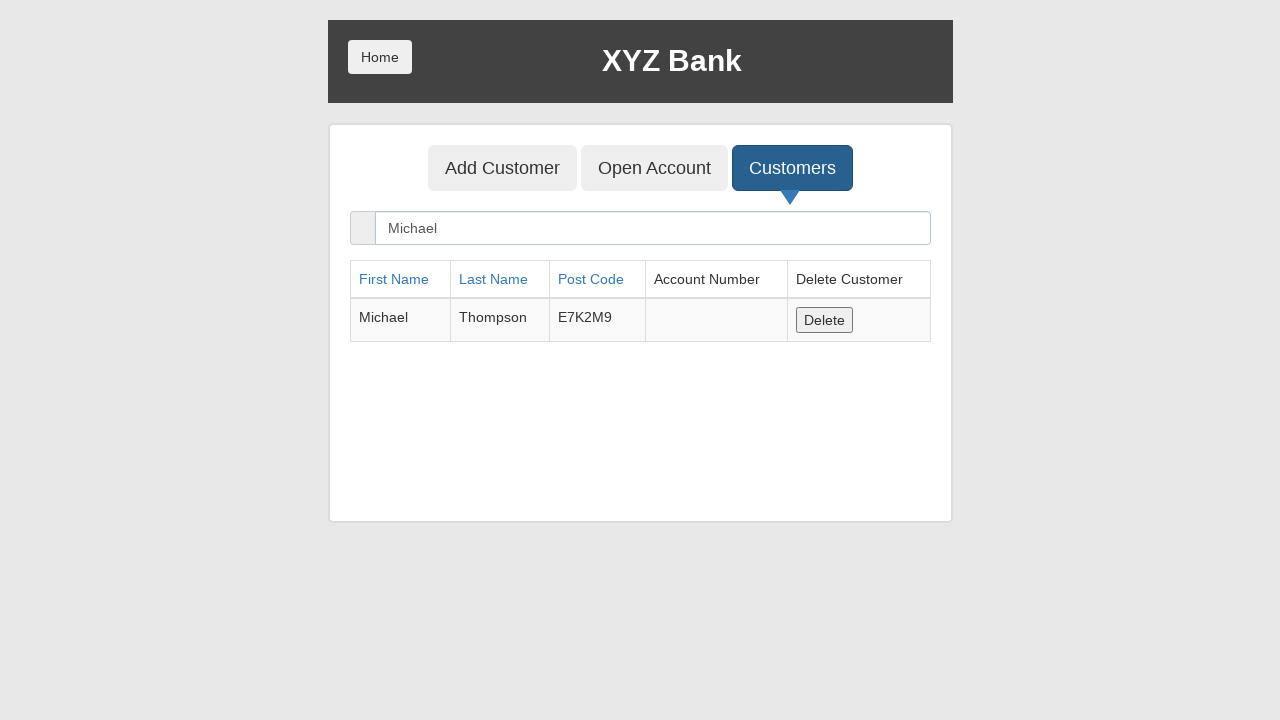

Verified customer 'Michael' appears in customer list
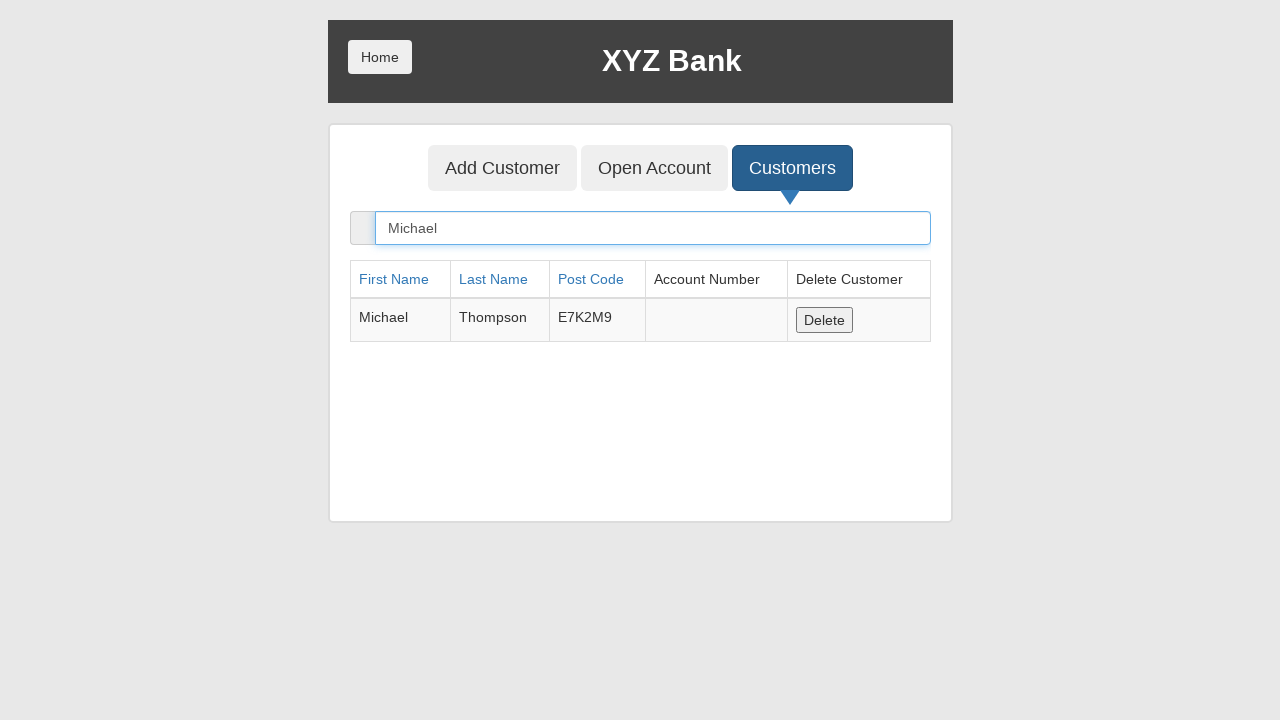

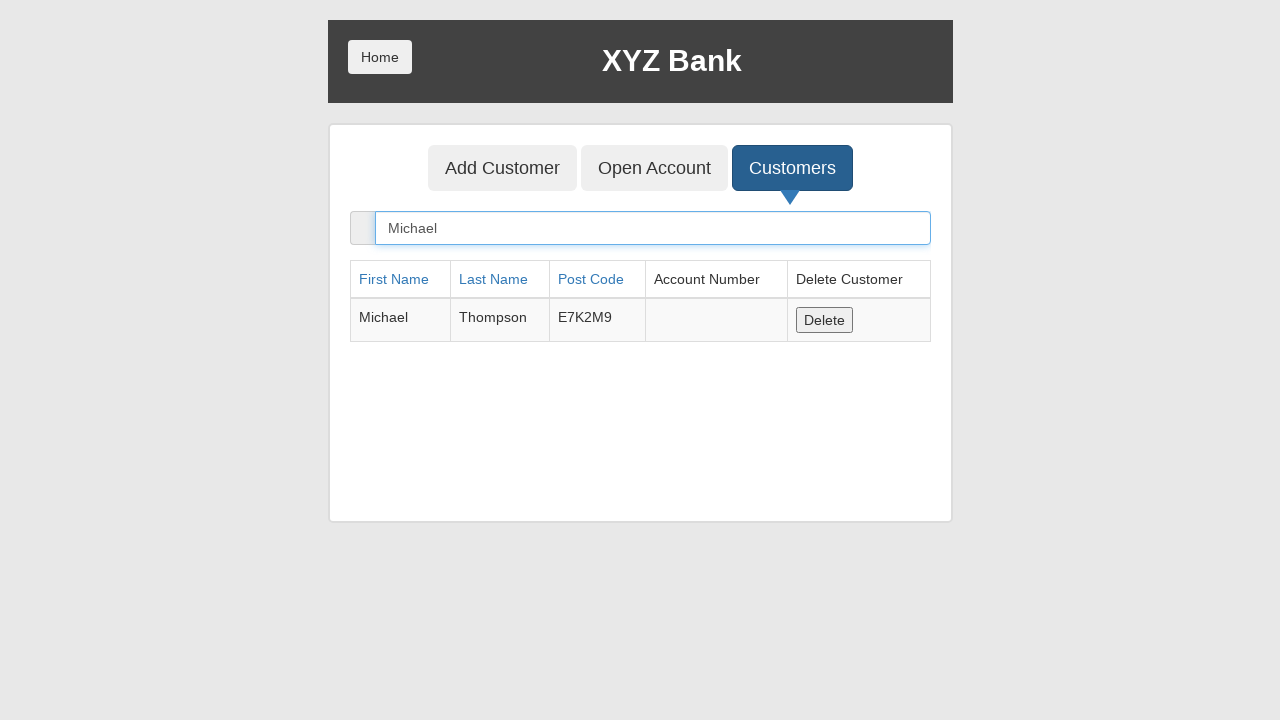